Tests JavaScript alert handling by filling a name field, triggering an alert via button click, and accepting the alert dialog.

Starting URL: https://rahulshettyacademy.com/AutomationPractice

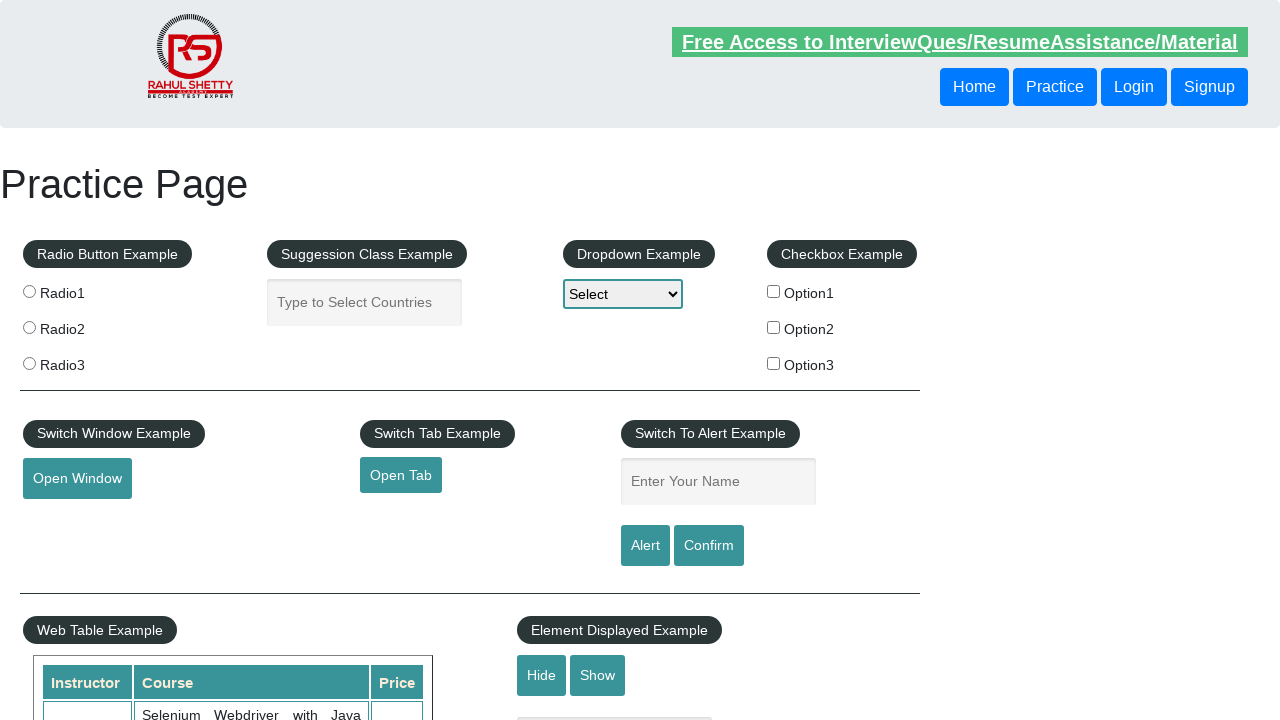

Filled name field with 'Option3' on #name
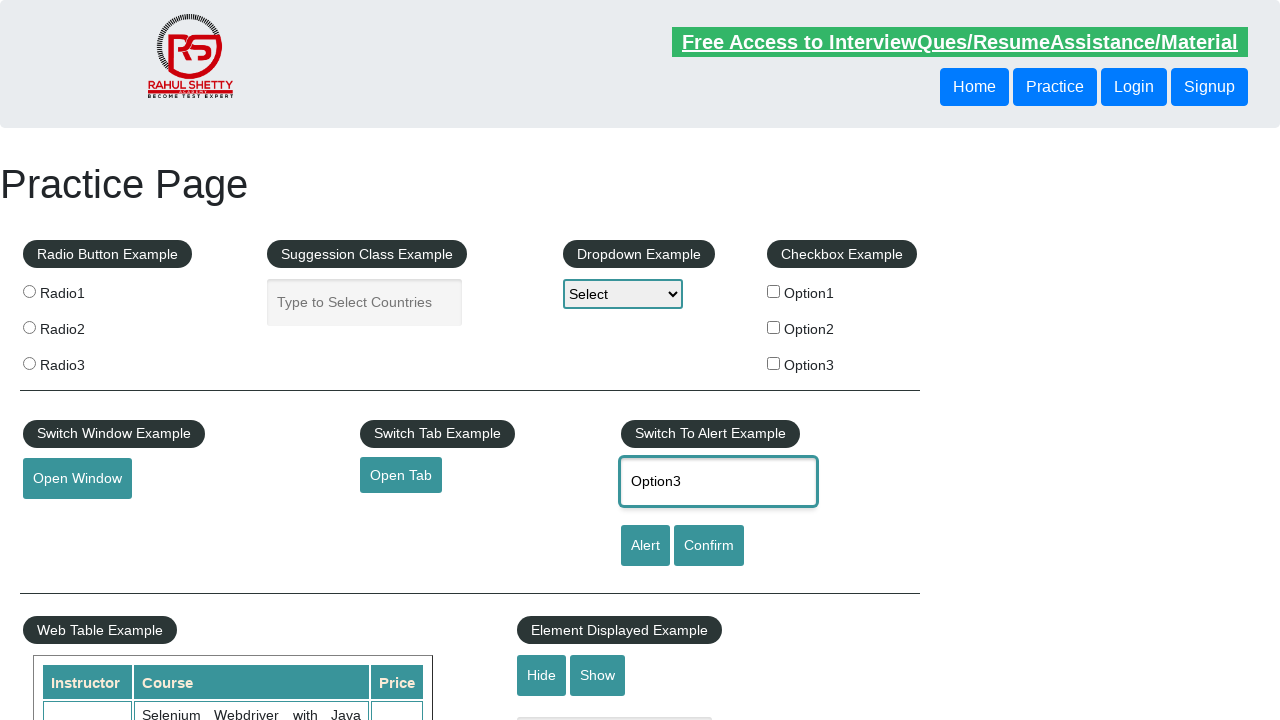

Clicked alert button to trigger JavaScript alert at (645, 546) on #alertbtn
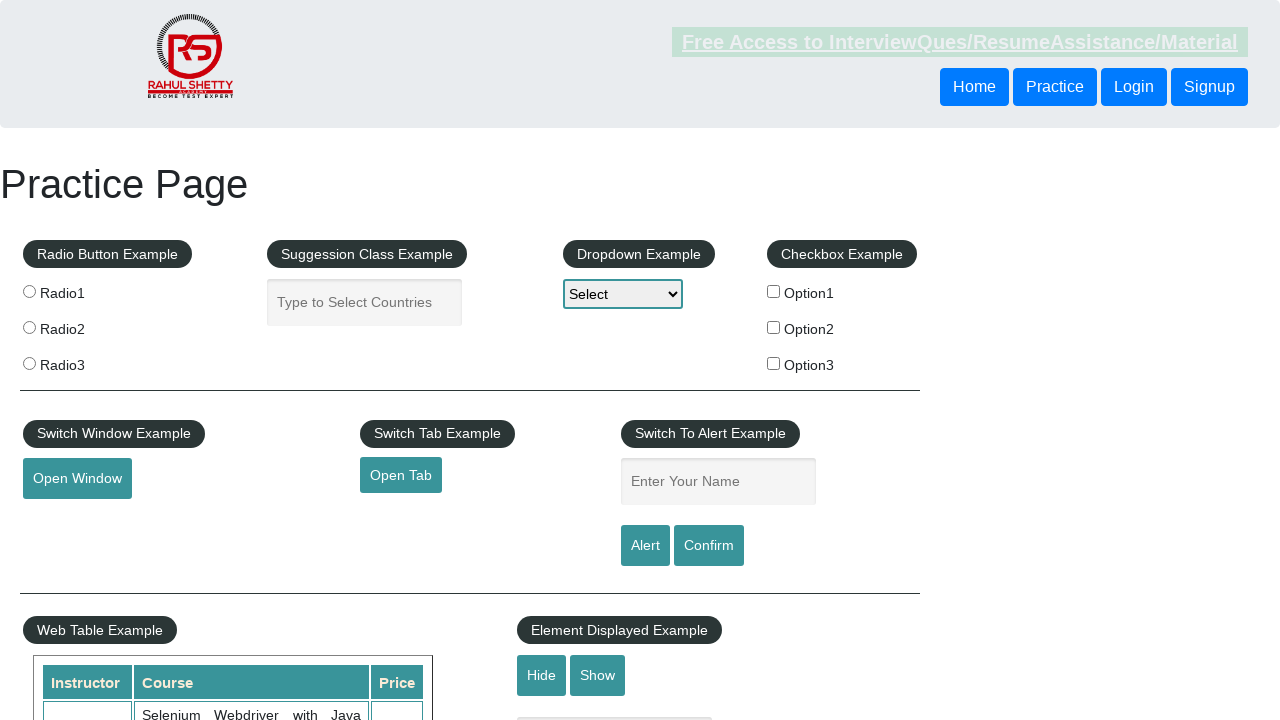

Set up dialog handler and accepted the alert
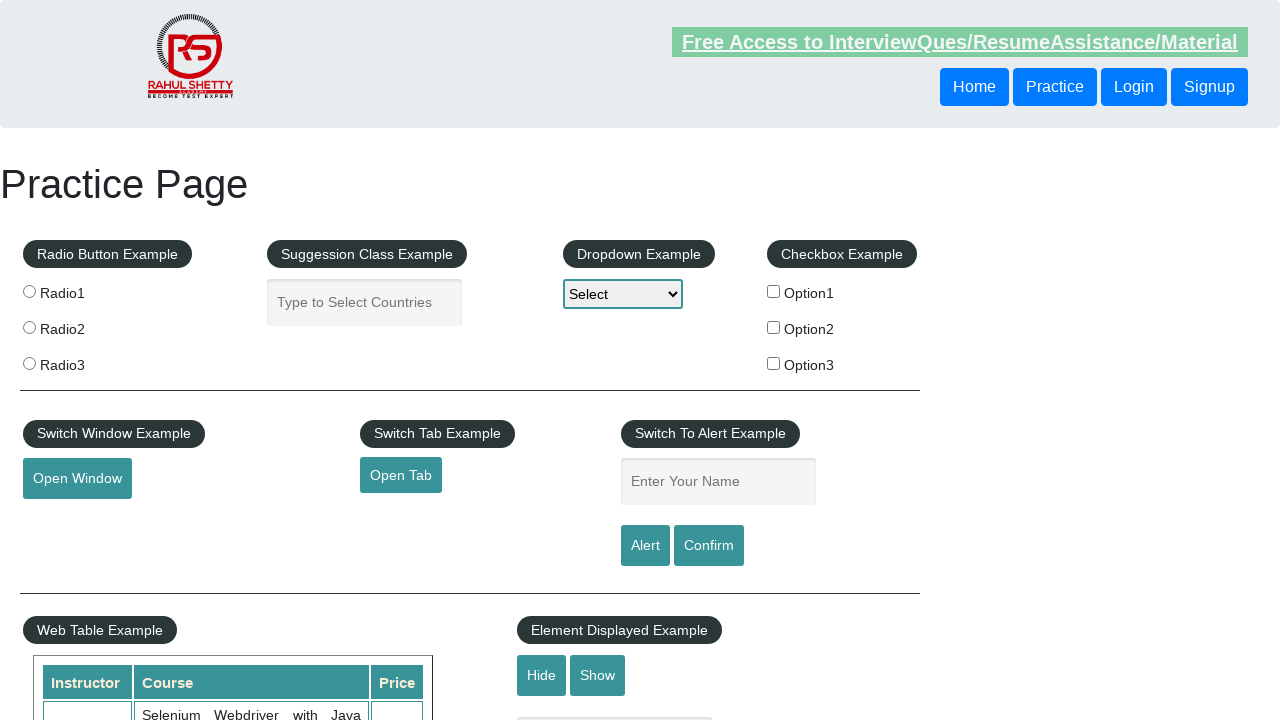

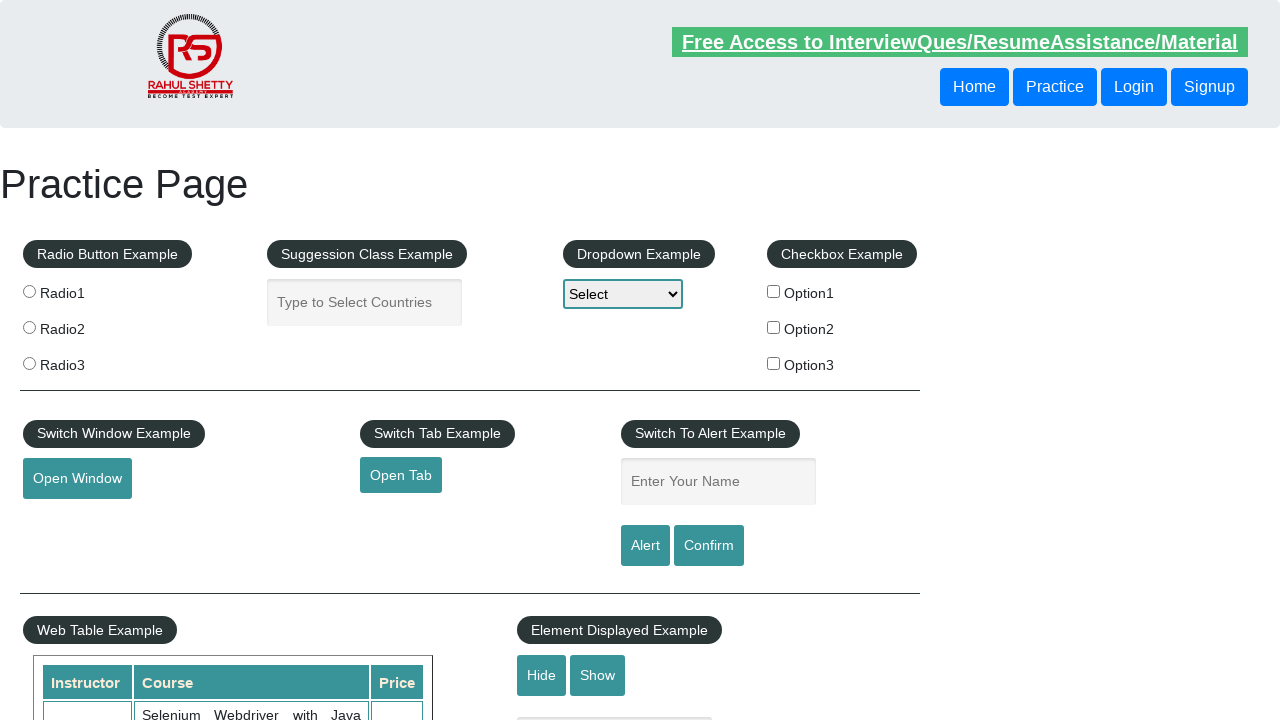